Tests navigation from appointment page back to homepage using the menu

Starting URL: https://katalon-demo-cura.herokuapp.com/

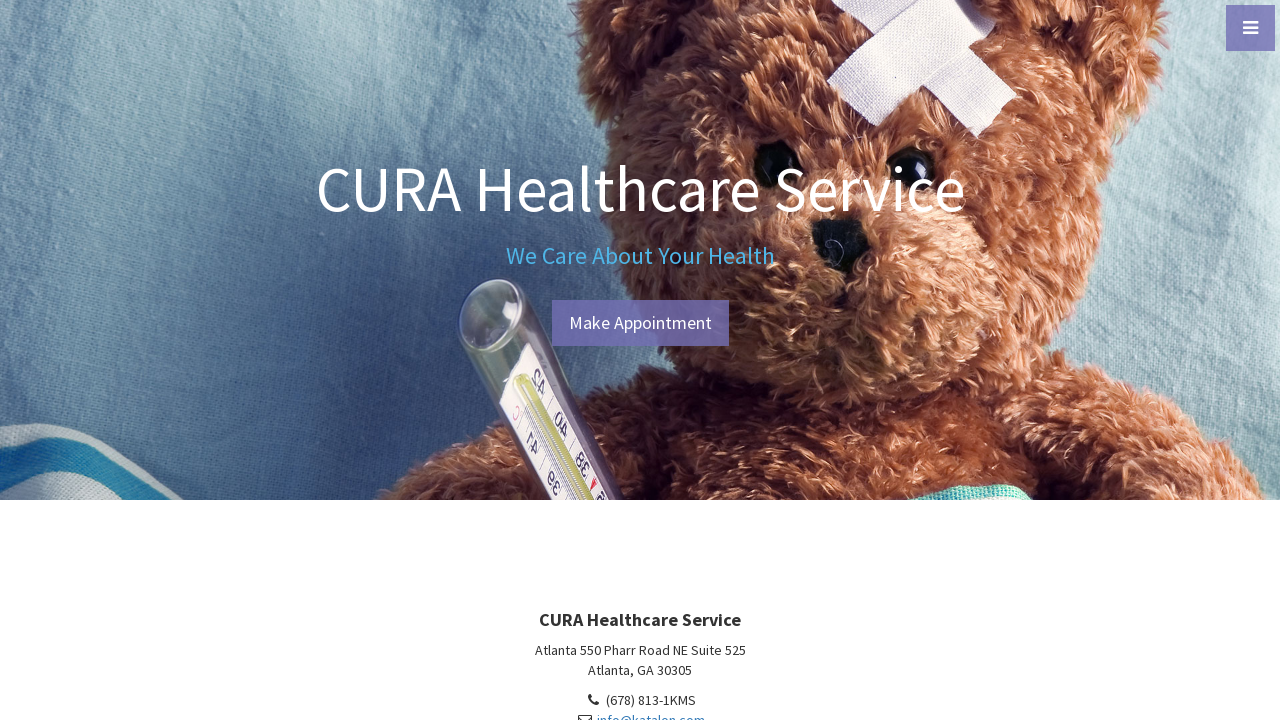

Clicked make appointment button to navigate to appointment page at (640, 323) on #btn-make-appointment
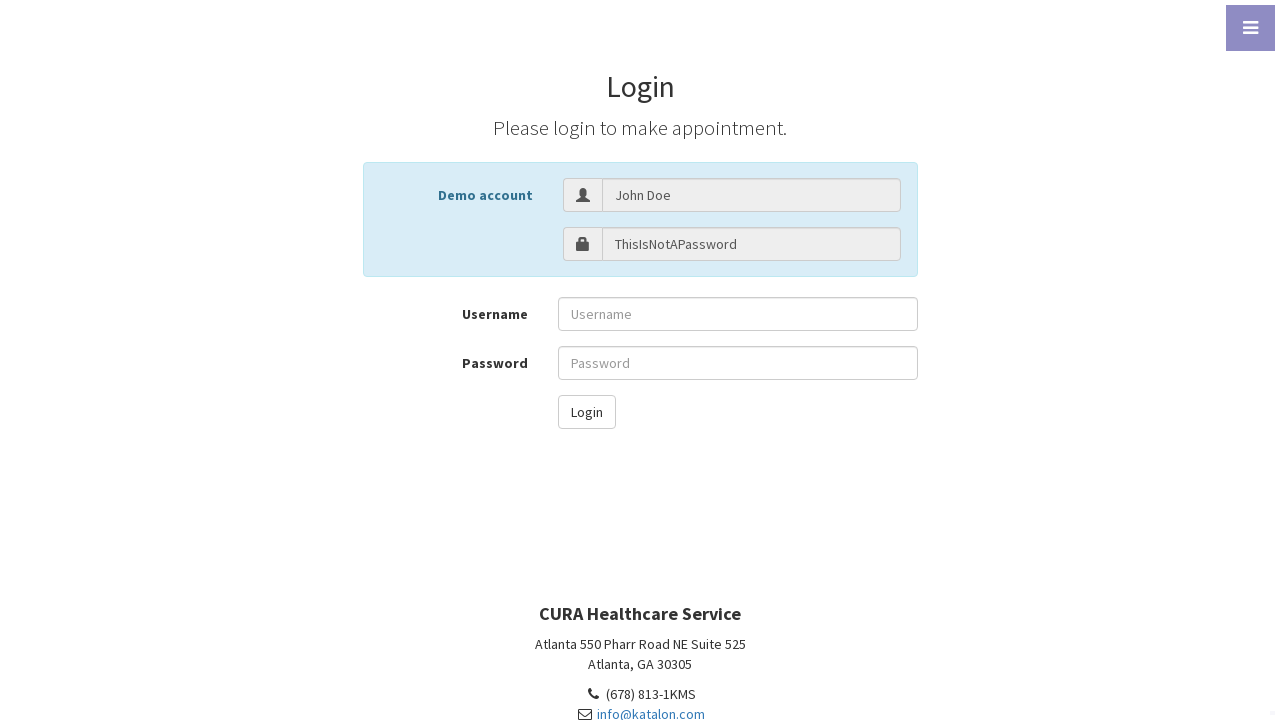

Clicked menu toggle to open navigation menu at (1250, 28) on #menu-toggle
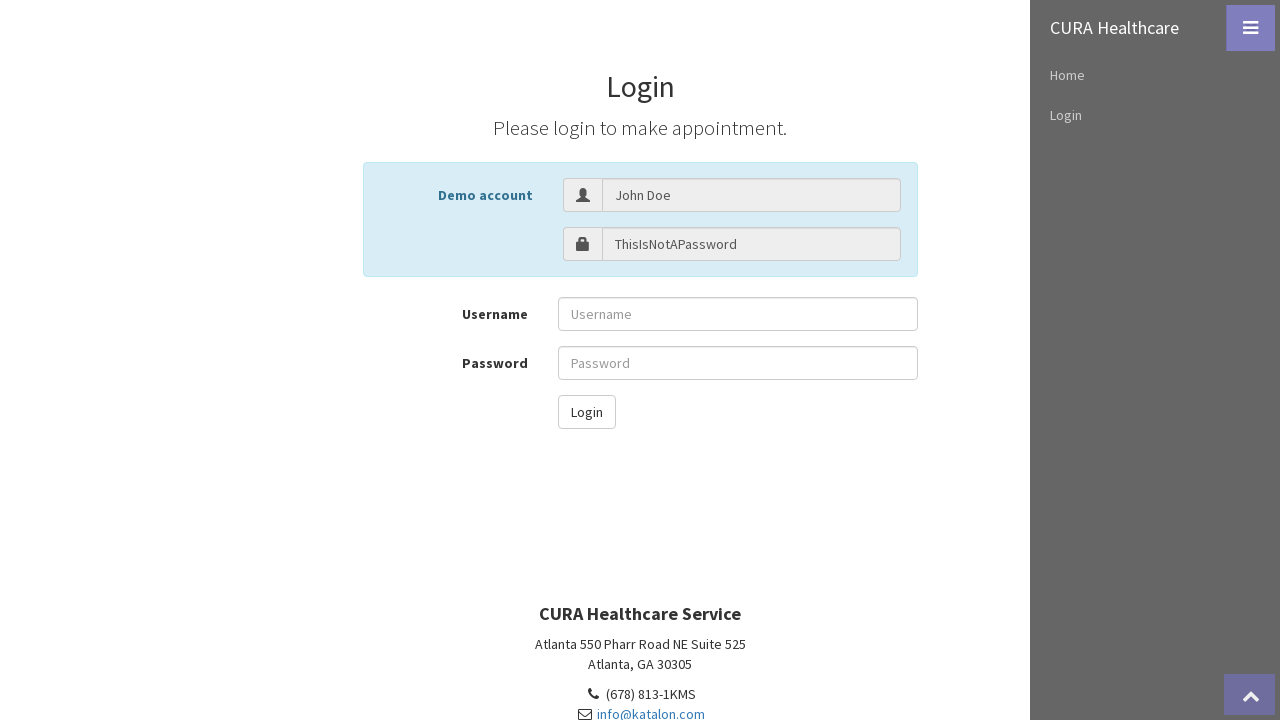

Clicked Home link in navigation menu at (1155, 75) on a:has-text('Home')
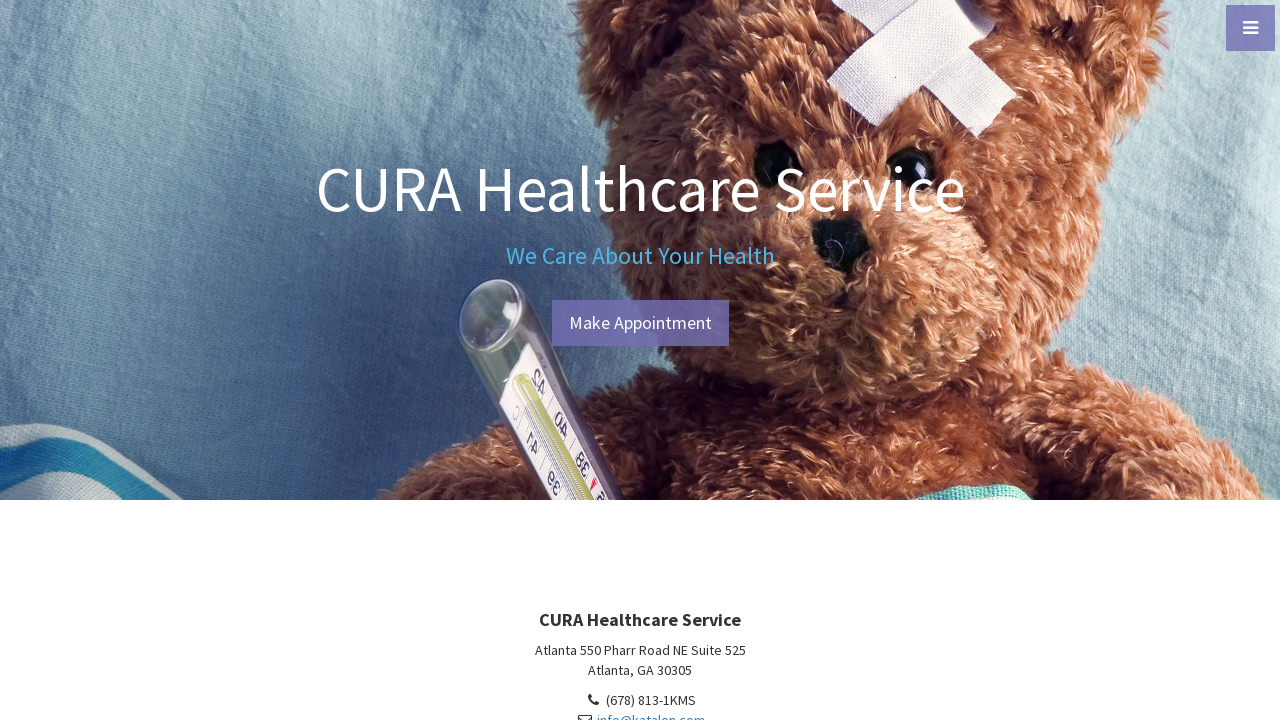

Verified navigation back to homepage URL
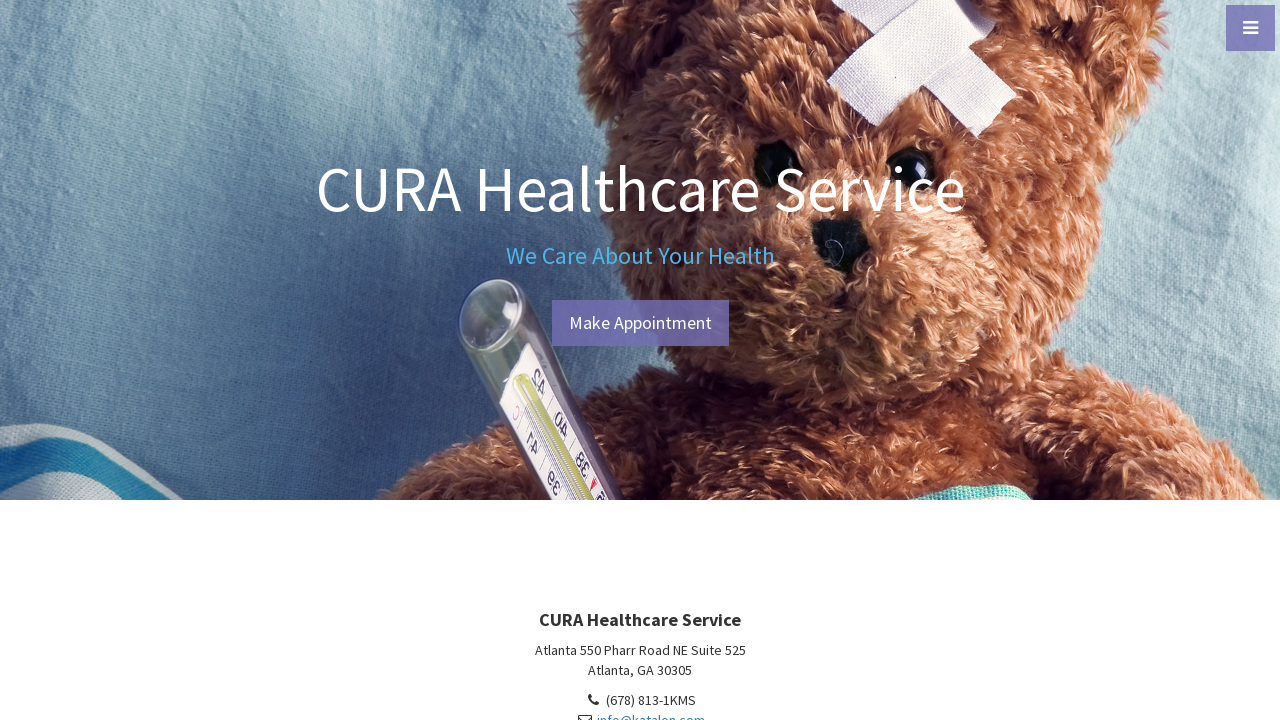

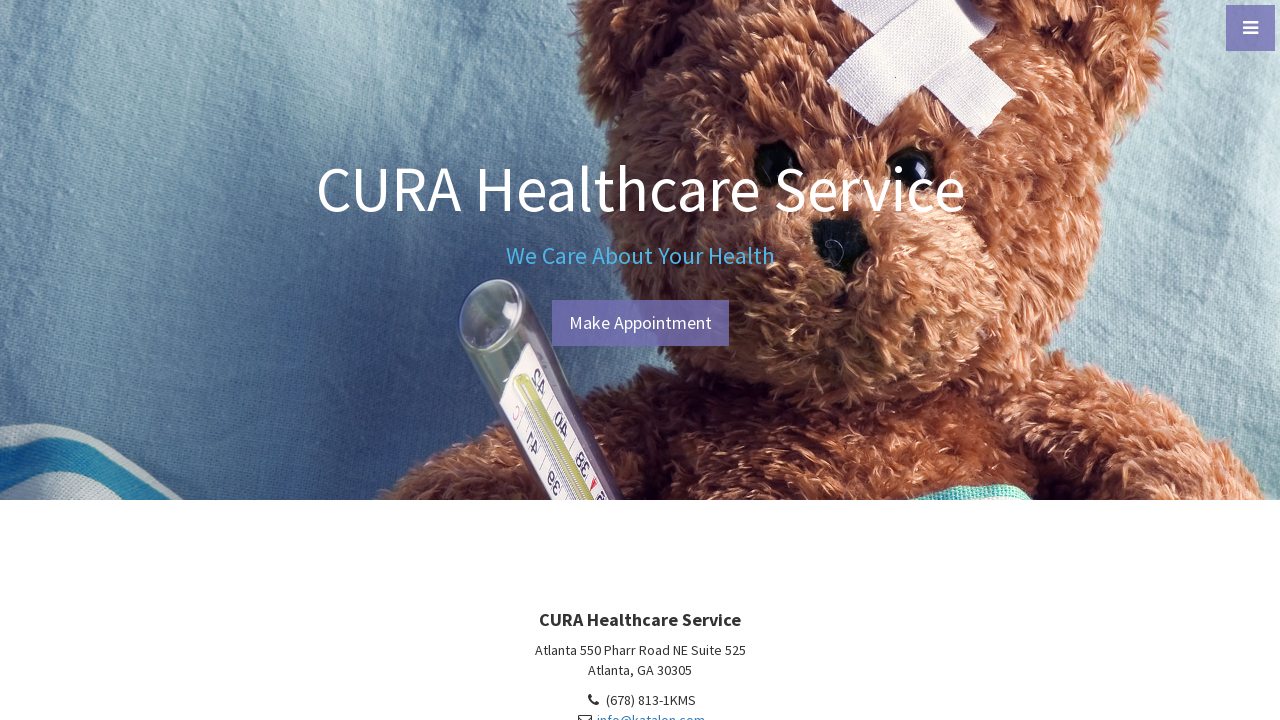